Tests the add and remove element functionality by clicking the Add Element button to create a Delete button, verifying it's visible, then clicking Delete to remove it

Starting URL: https://the-internet.herokuapp.com/add_remove_elements/

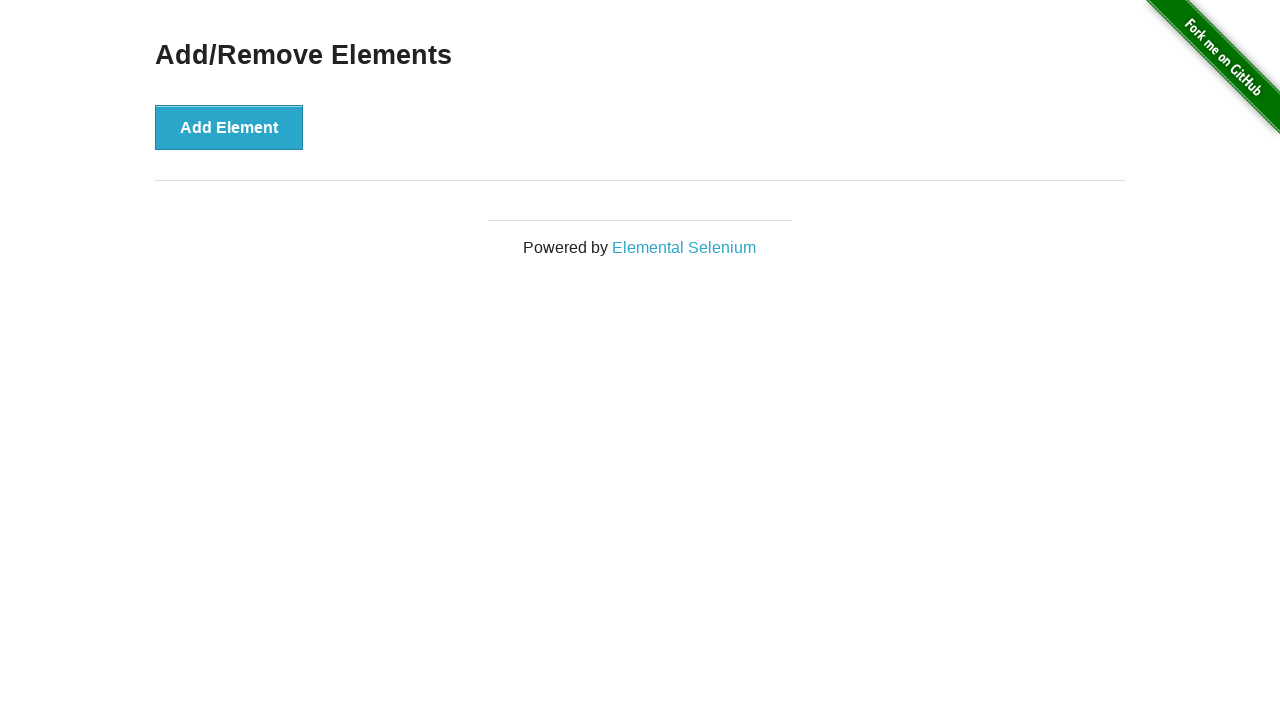

Clicked Add Element button to create a Delete button at (229, 127) on button[onclick='addElement()']
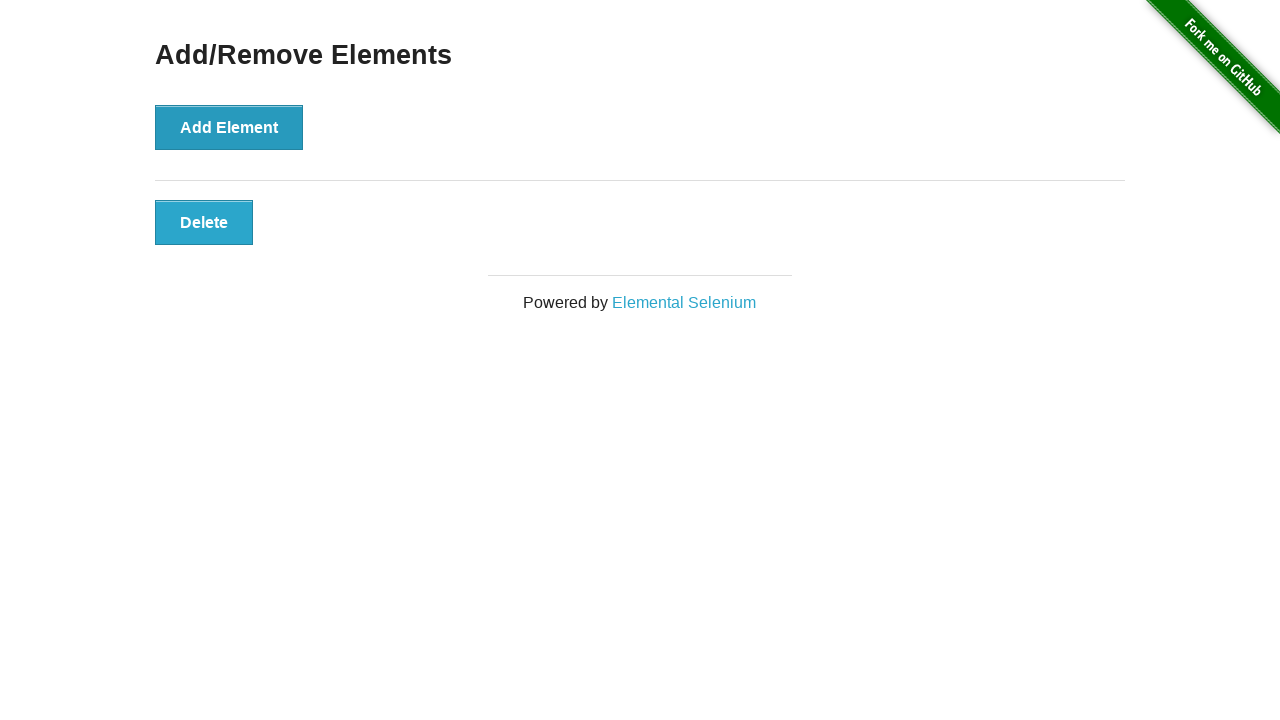

Located the Delete button
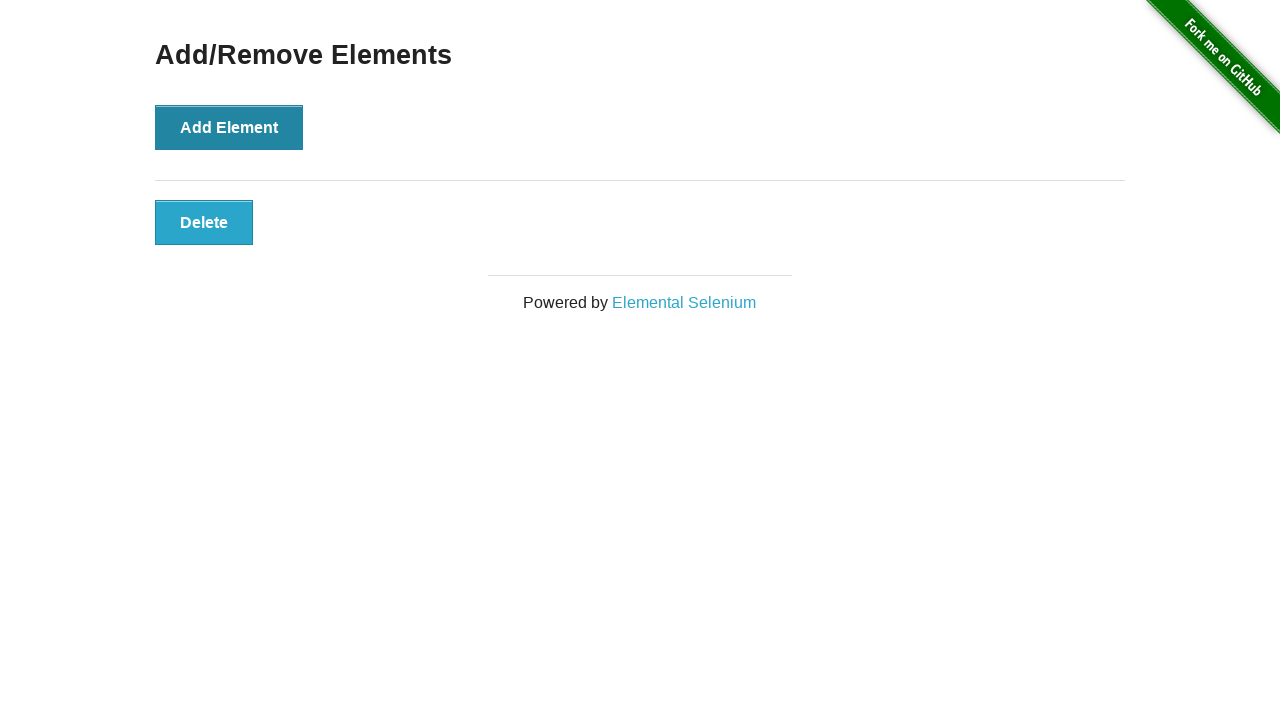

Verified Delete button is visible
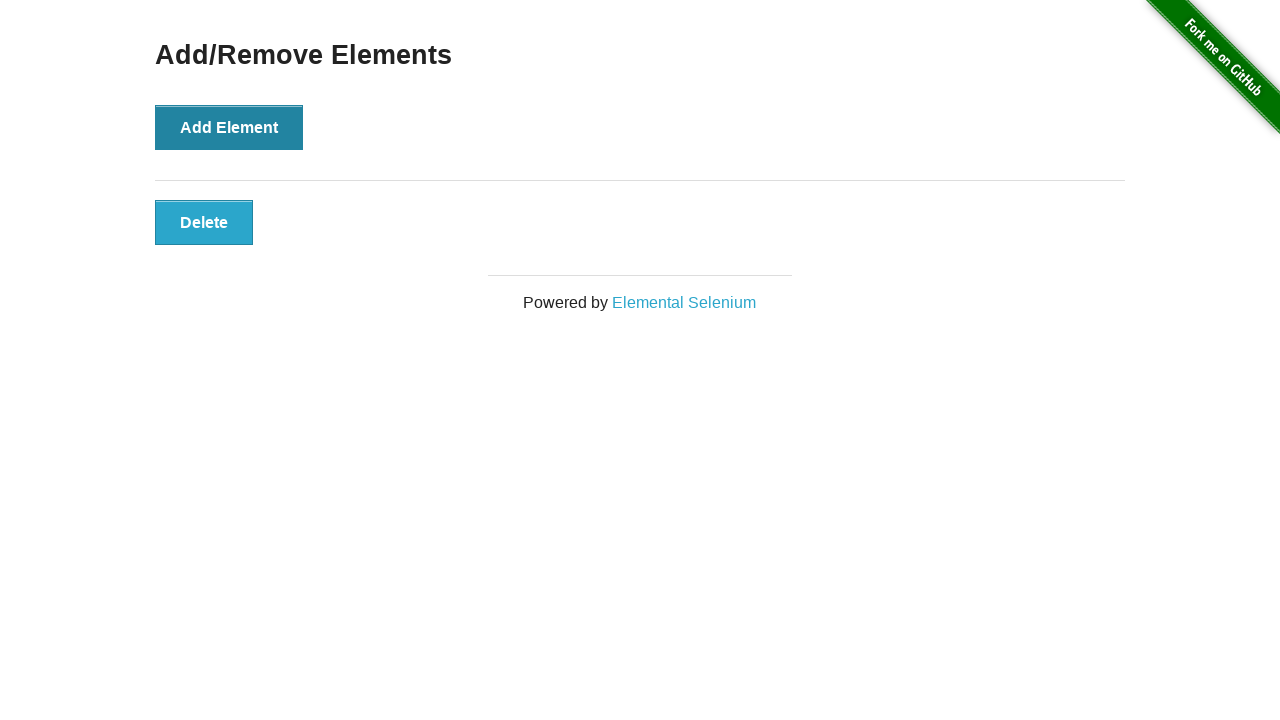

Clicked Delete button to remove the element at (204, 222) on button[onclick='deleteElement()']
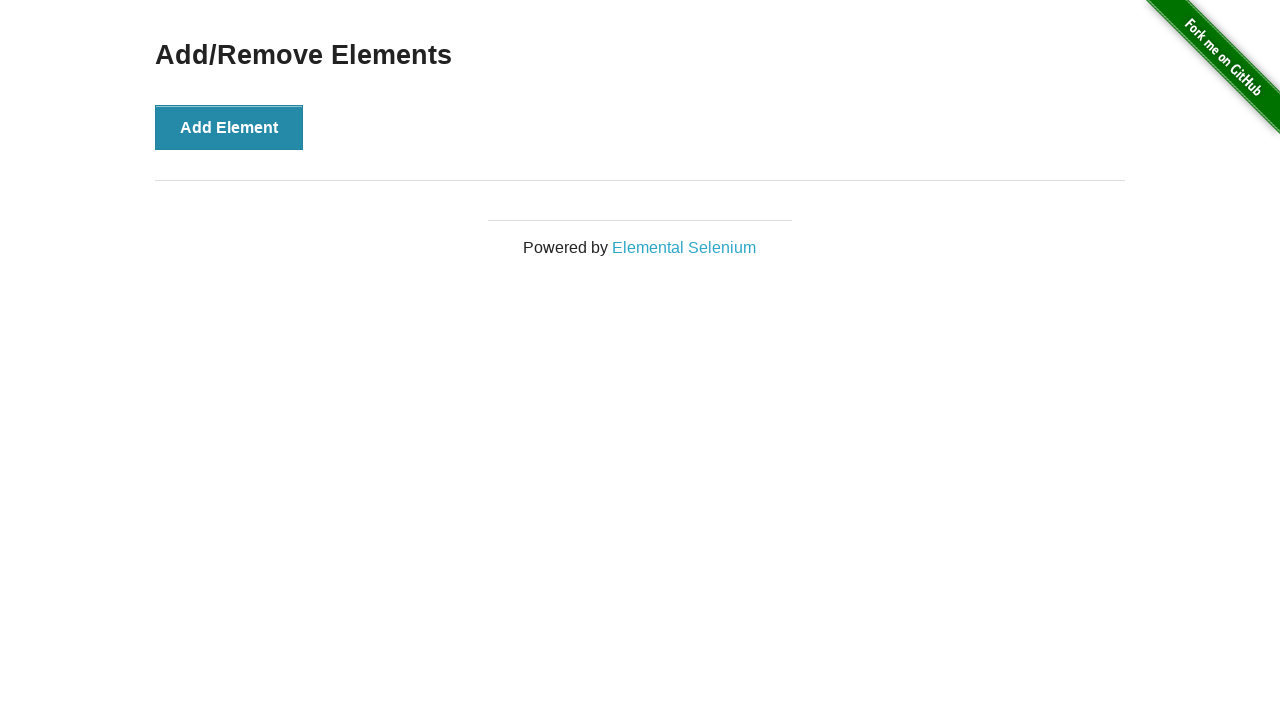

Verified Delete button is no longer visible after removal
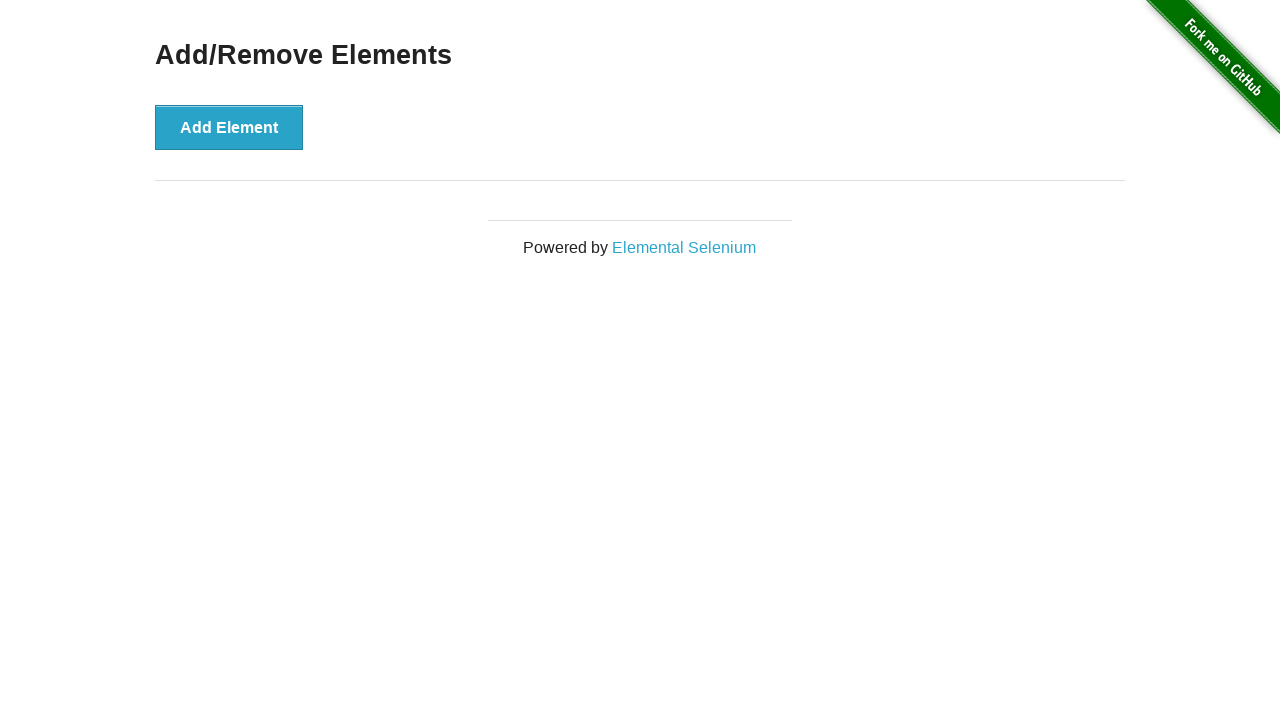

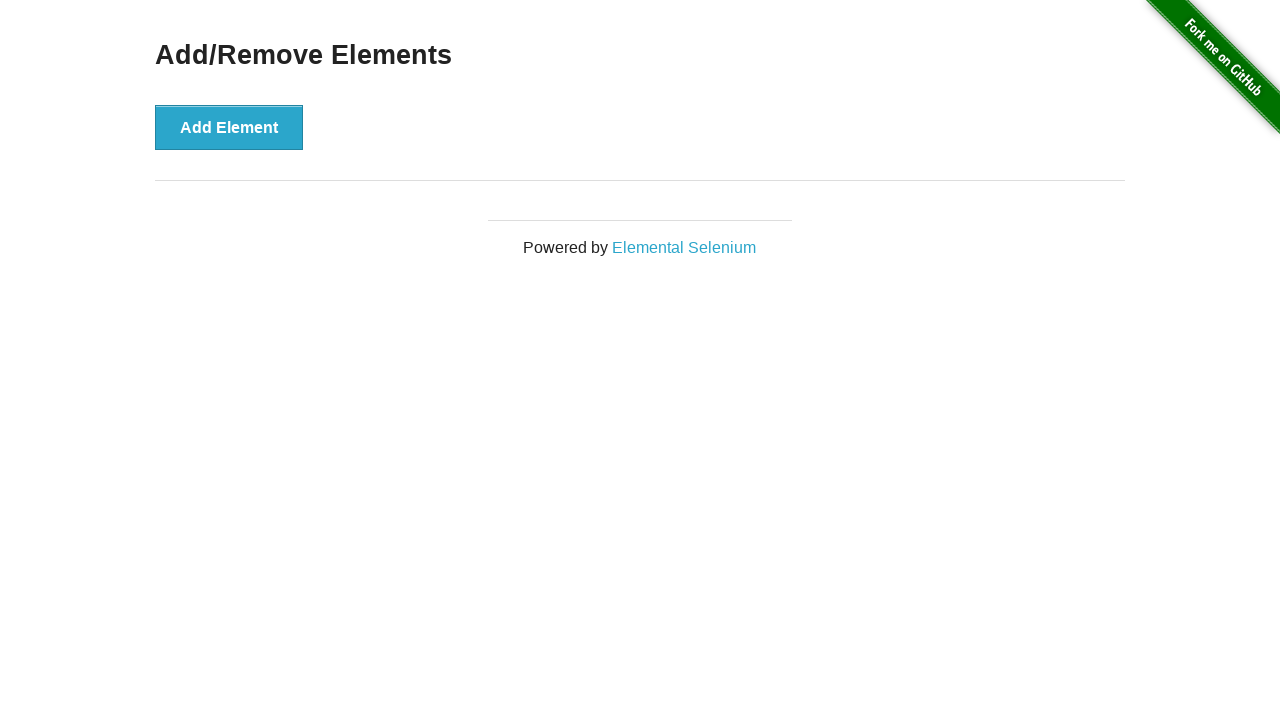